Tests a registration form by filling in required fields (first name, last name, city) and verifying that a success message is displayed after submission.

Starting URL: http://suninjuly.github.io/registration1.html

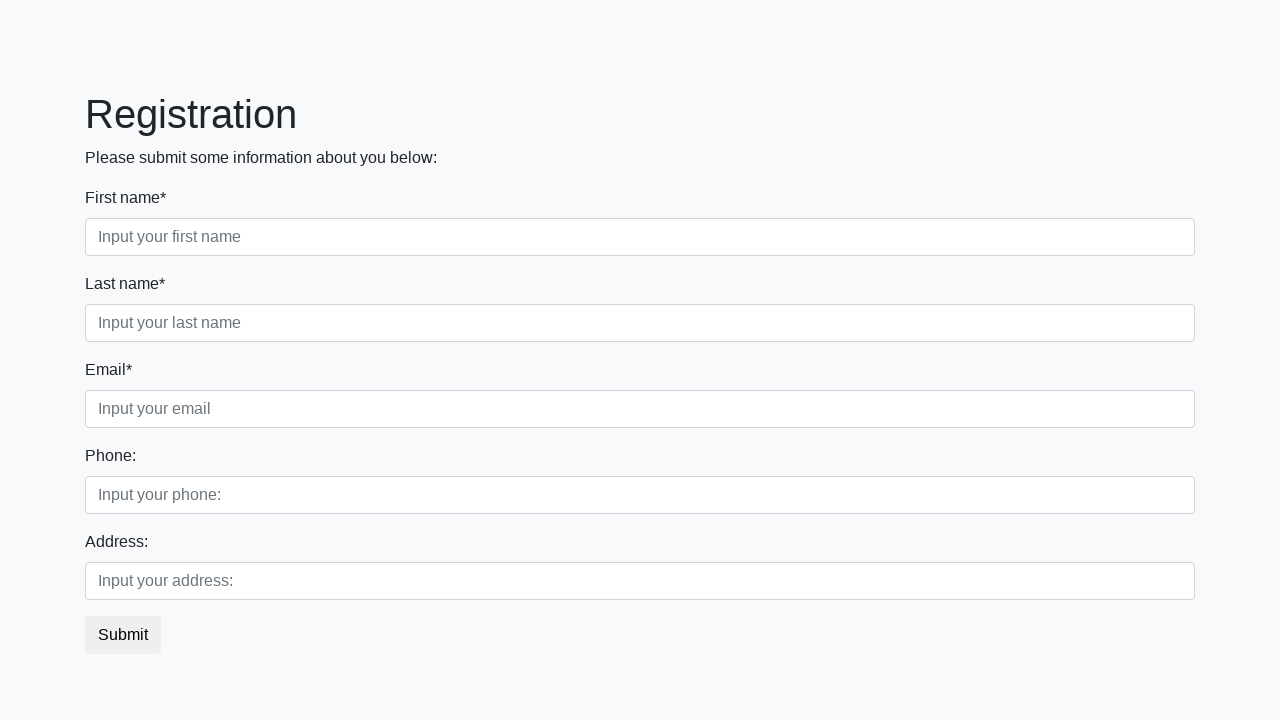

Filled first name field with 'Ivan' on input.first:required
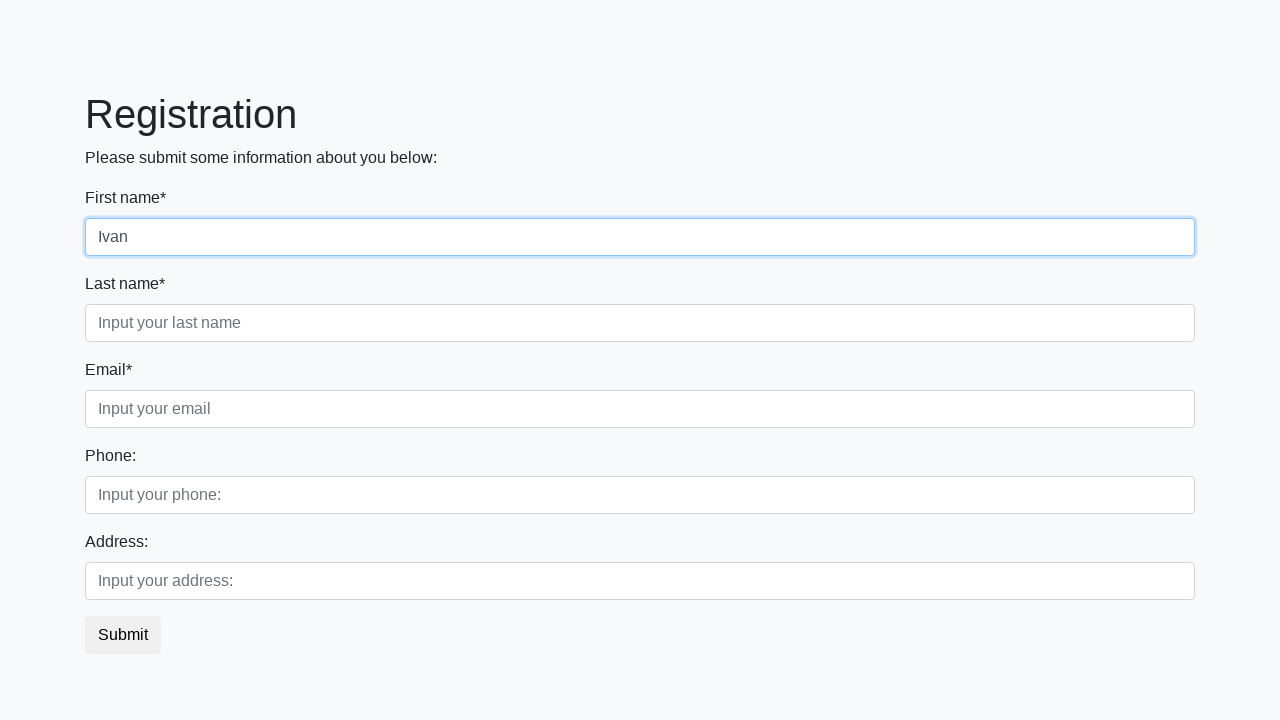

Filled last name field with 'Petrov' on input.second:required
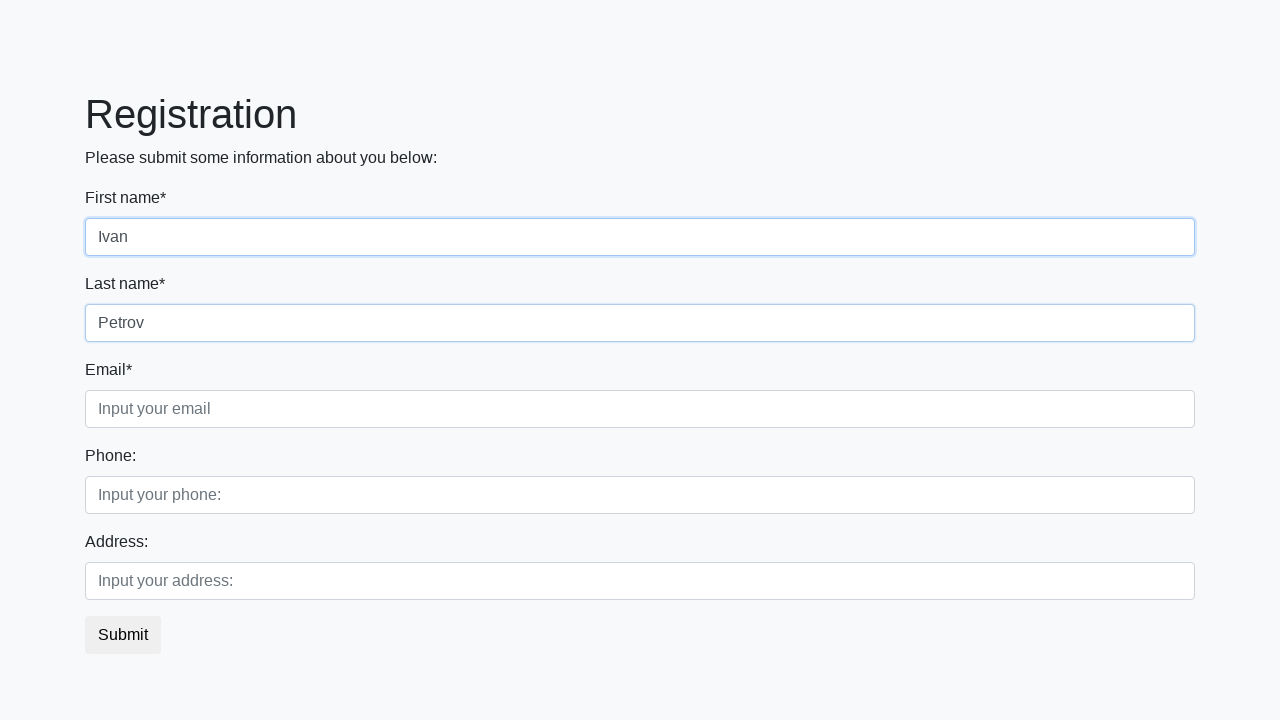

Filled city field with 'Smolensk' on input.third:required
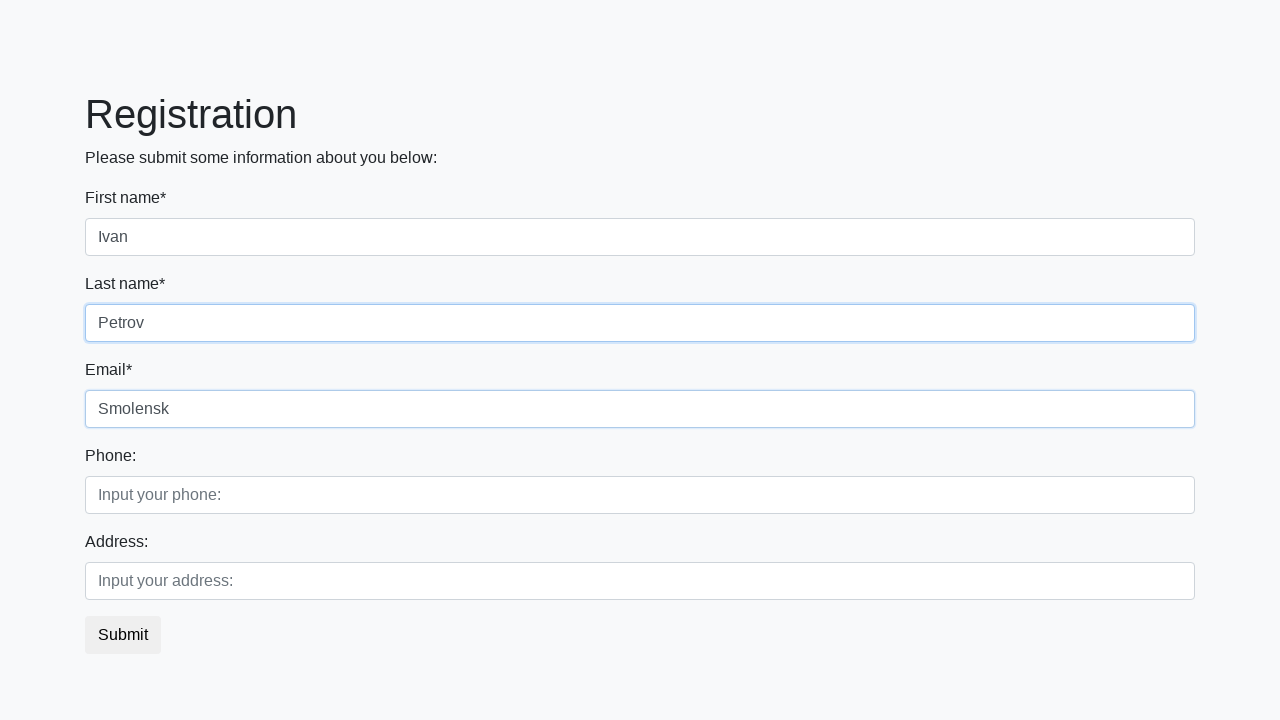

Clicked submit button to register at (123, 635) on button.btn
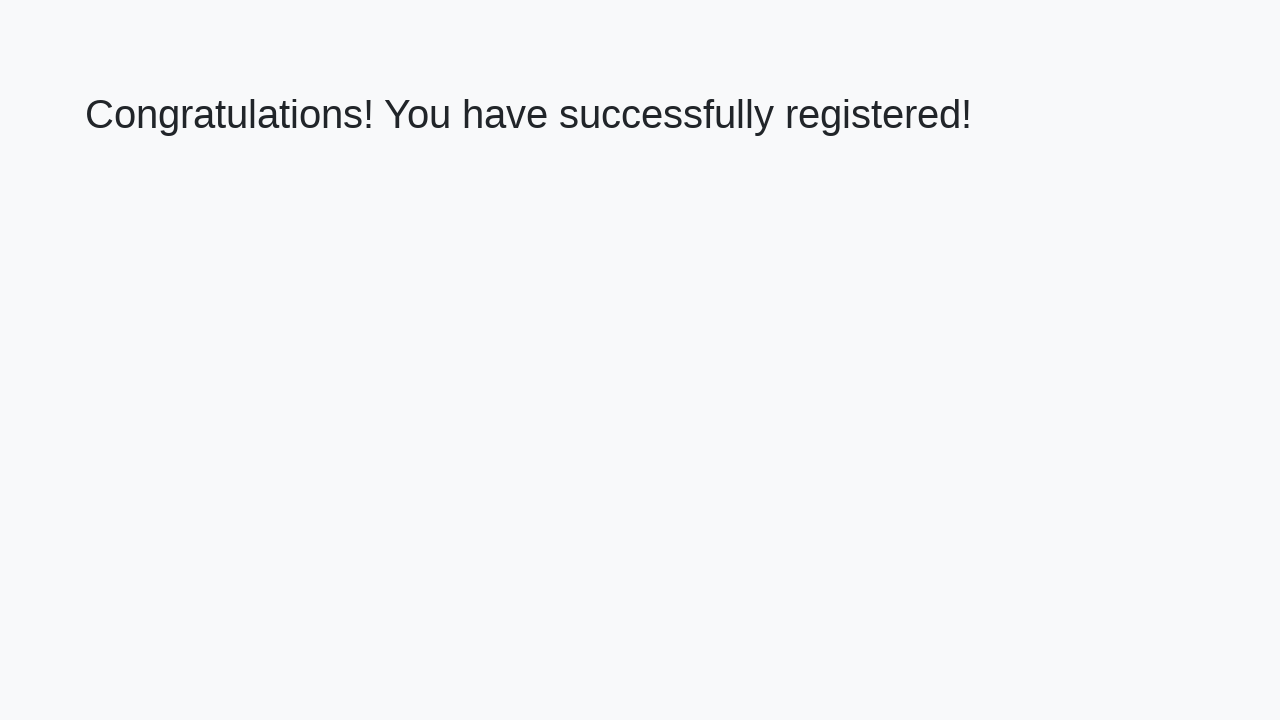

Success message heading loaded
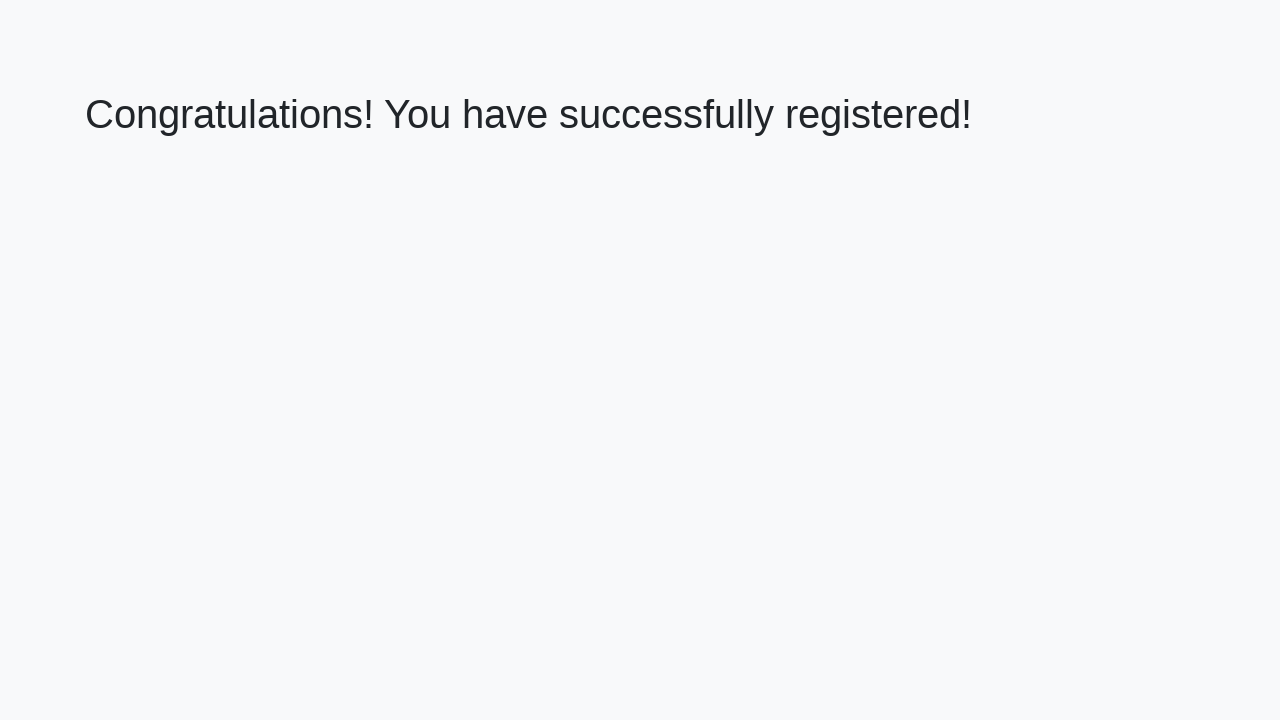

Retrieved success message text
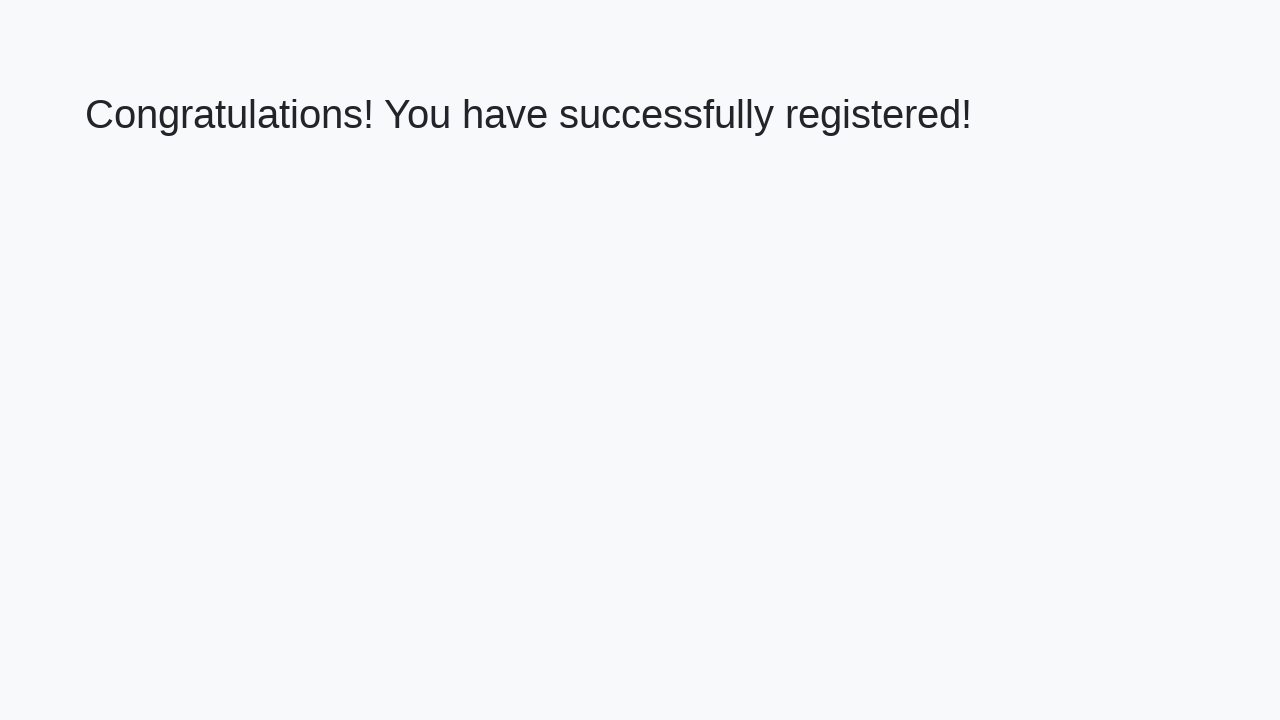

Verified success message: 'Congratulations! You have successfully registered!'
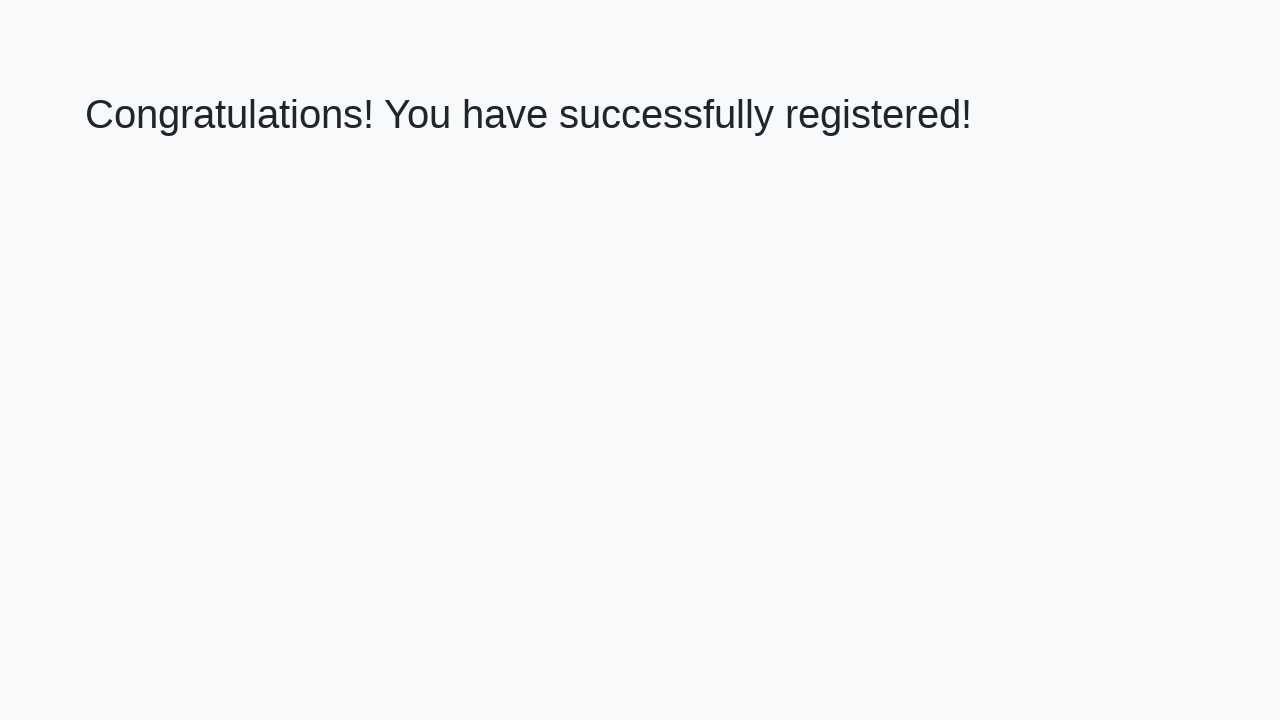

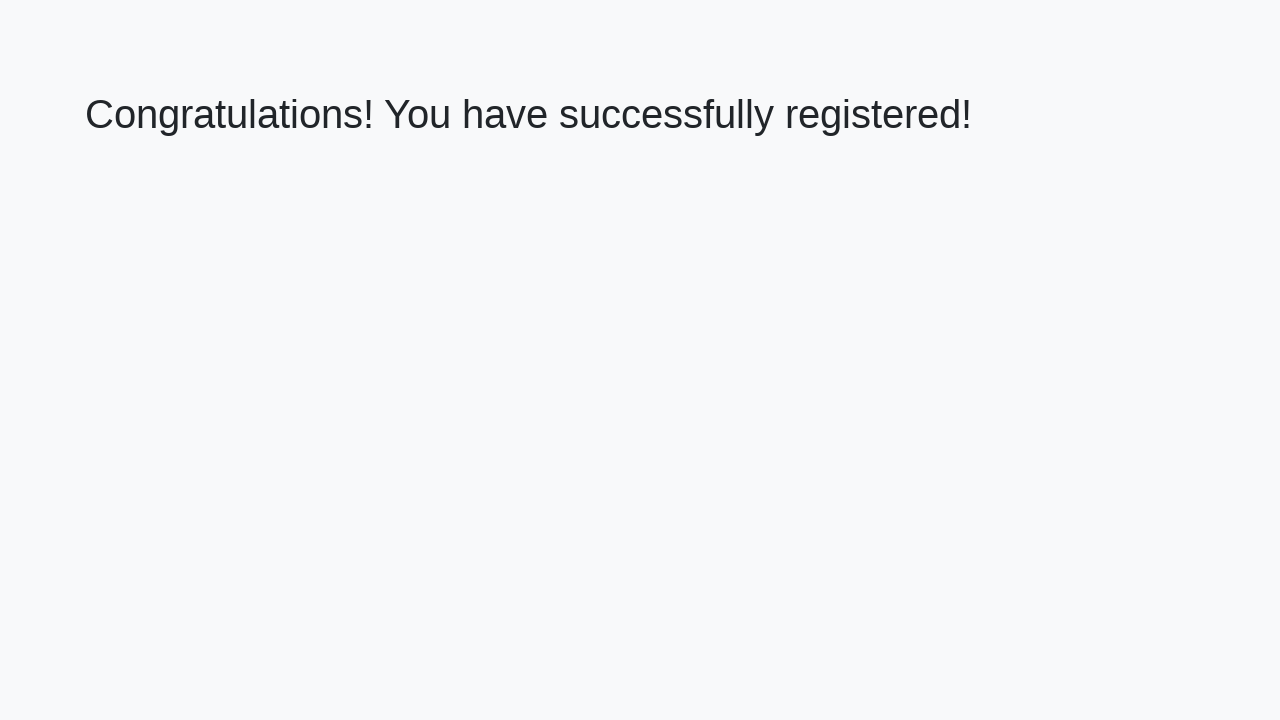